Tests radio button selection by clicking on the label text instead of the radio button itself

Starting URL: https://testotomasyonu.com/form

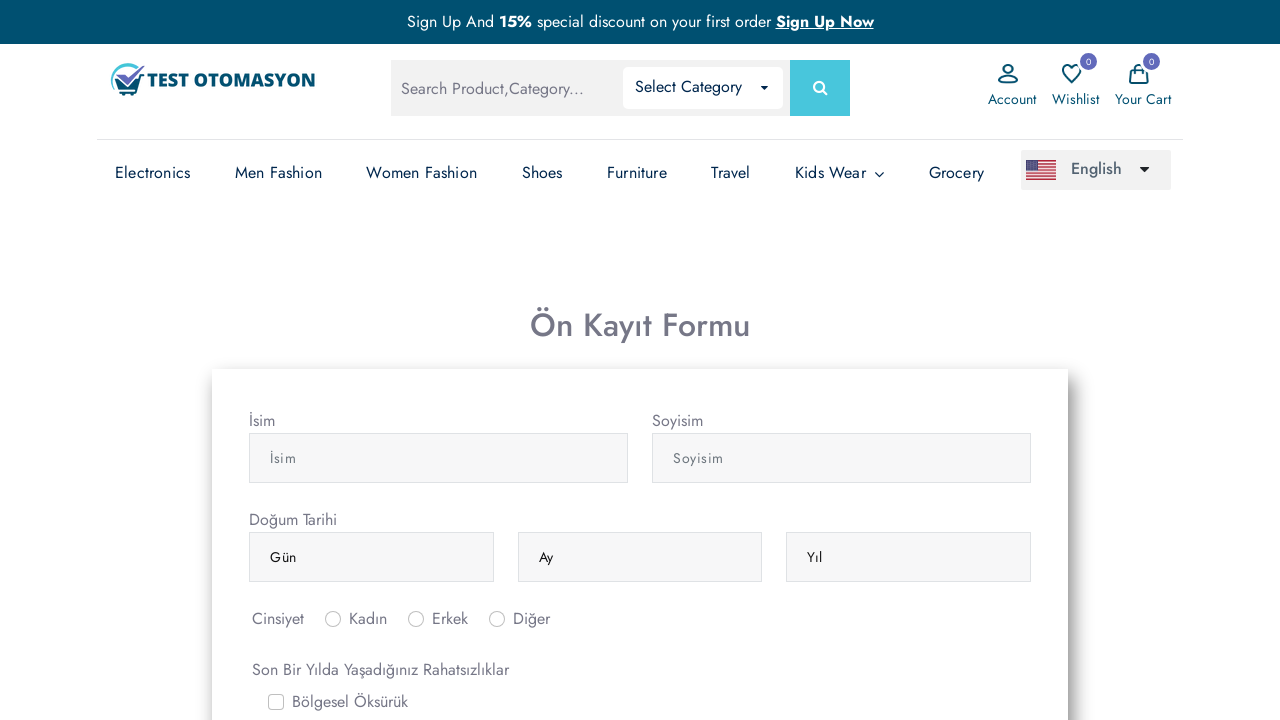

Clicked on the 'Male' radio button label text at (450, 619) on label[for='inlineRadio2']
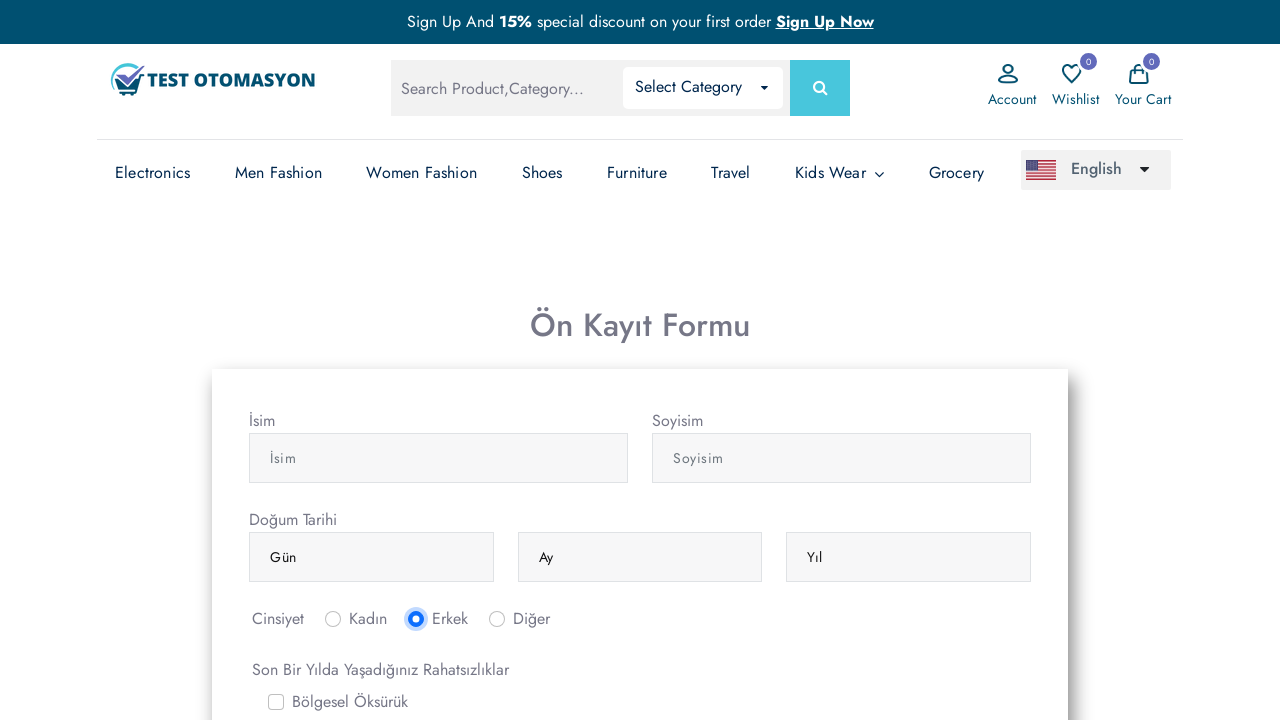

Verified that Male radio button (inlineRadio2) is selected
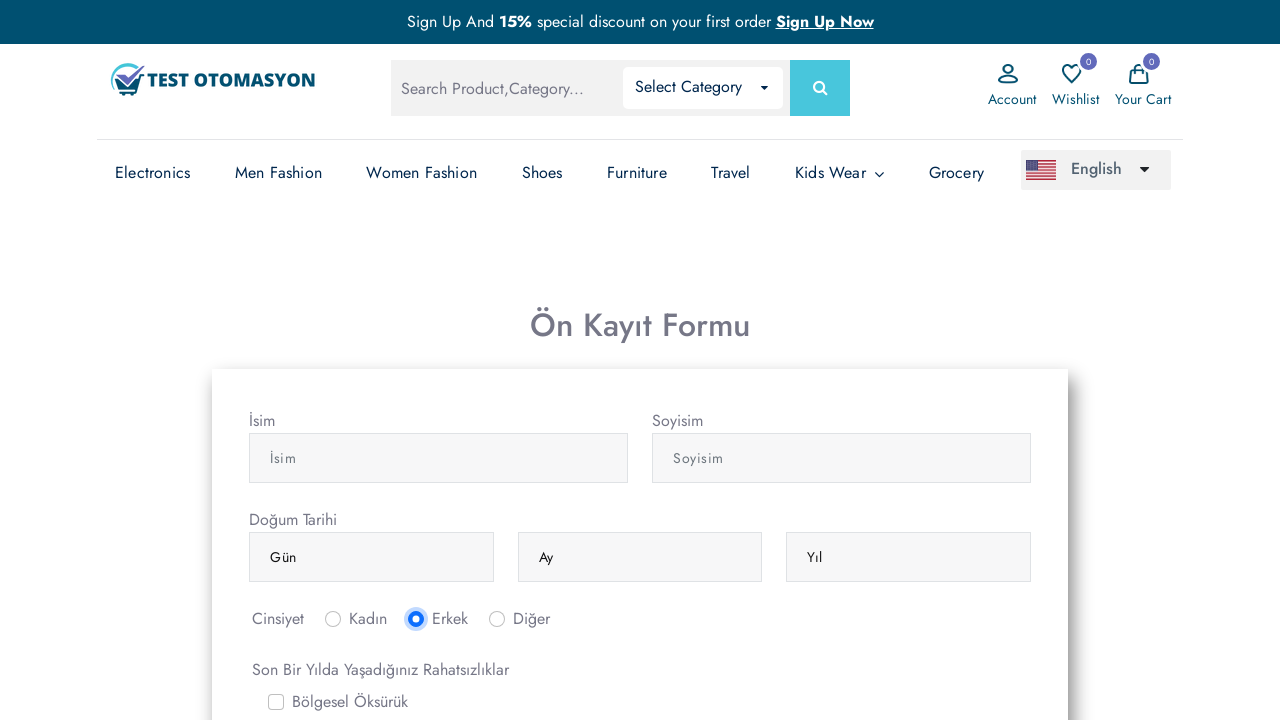

Verified that Female radio button (inlineRadio1) is not selected
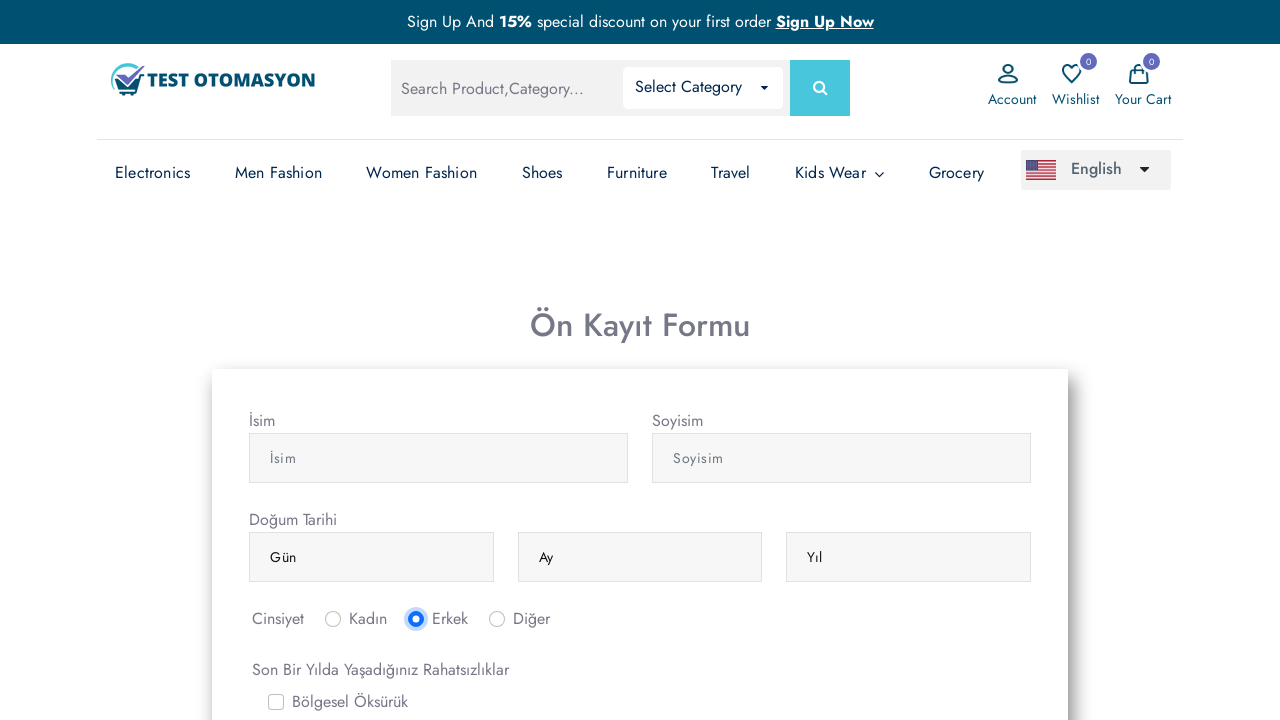

Verified that Other radio button (inlineRadio3) is not selected
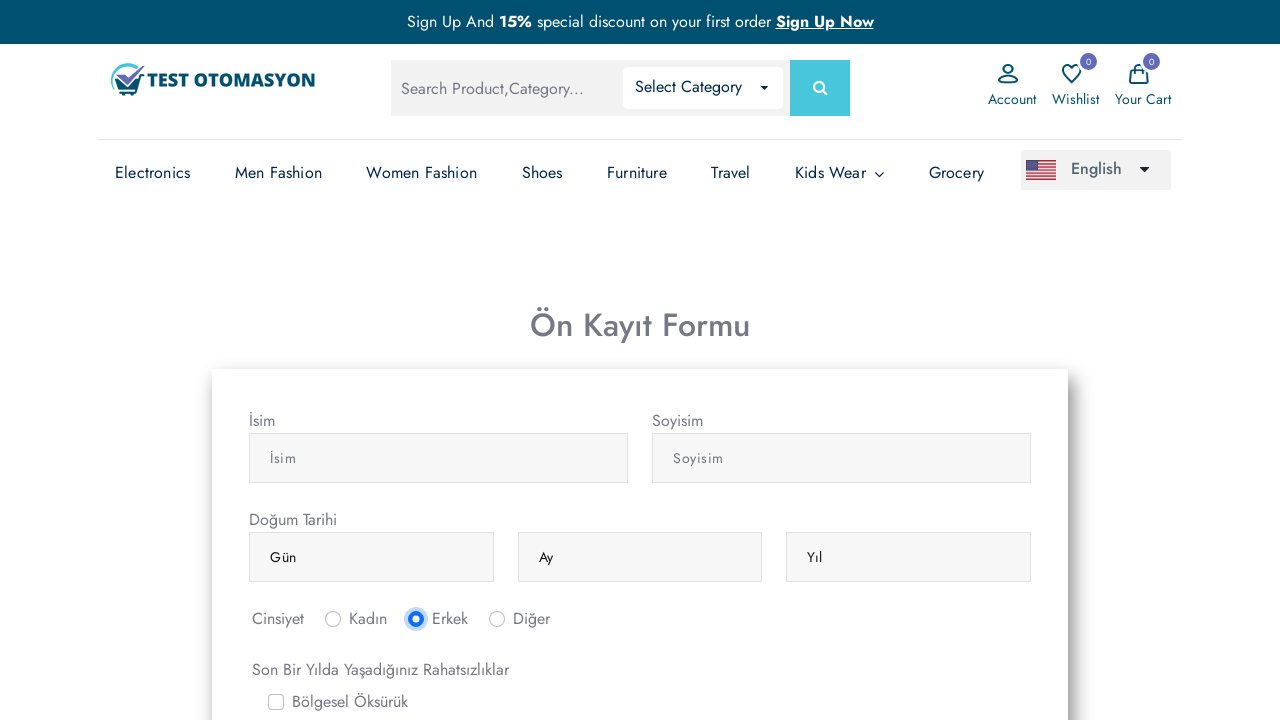

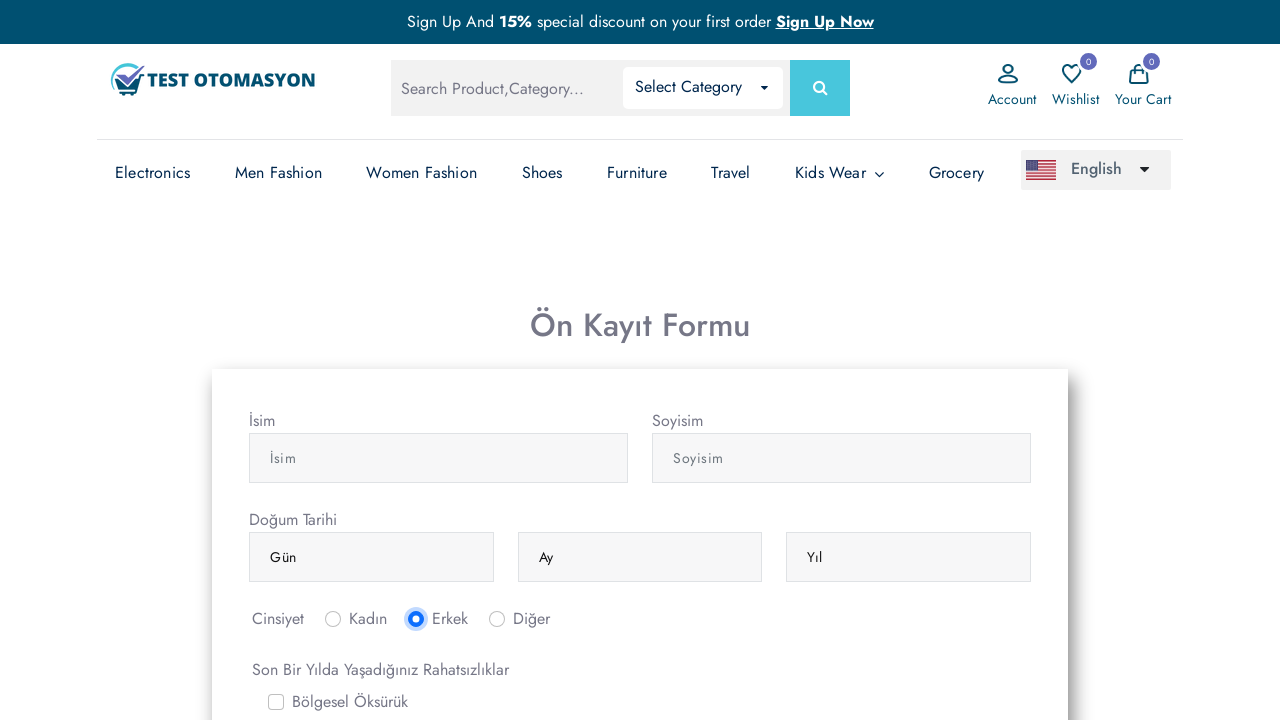